Tests browser navigation functionality by visiting YouTube and testotomasyonu.com, then using back/forward navigation and refresh

Starting URL: https://www.youtube.com/

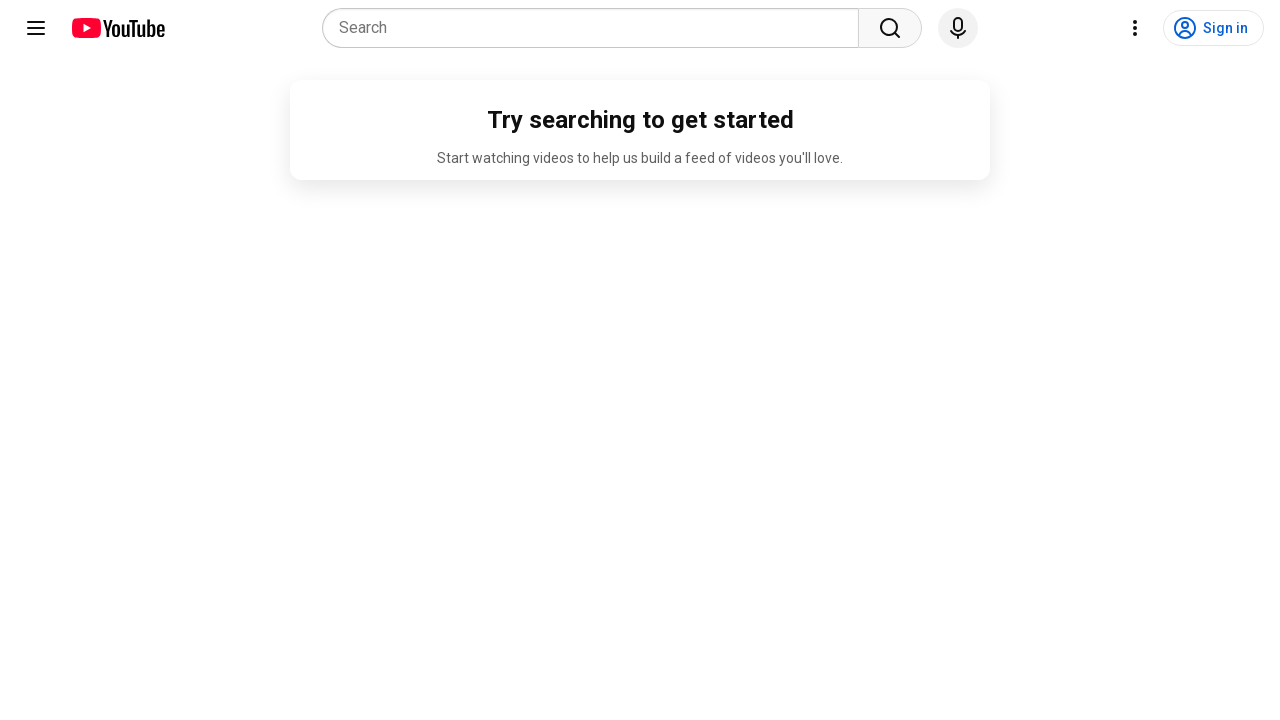

Navigated to testotomasyonu.com
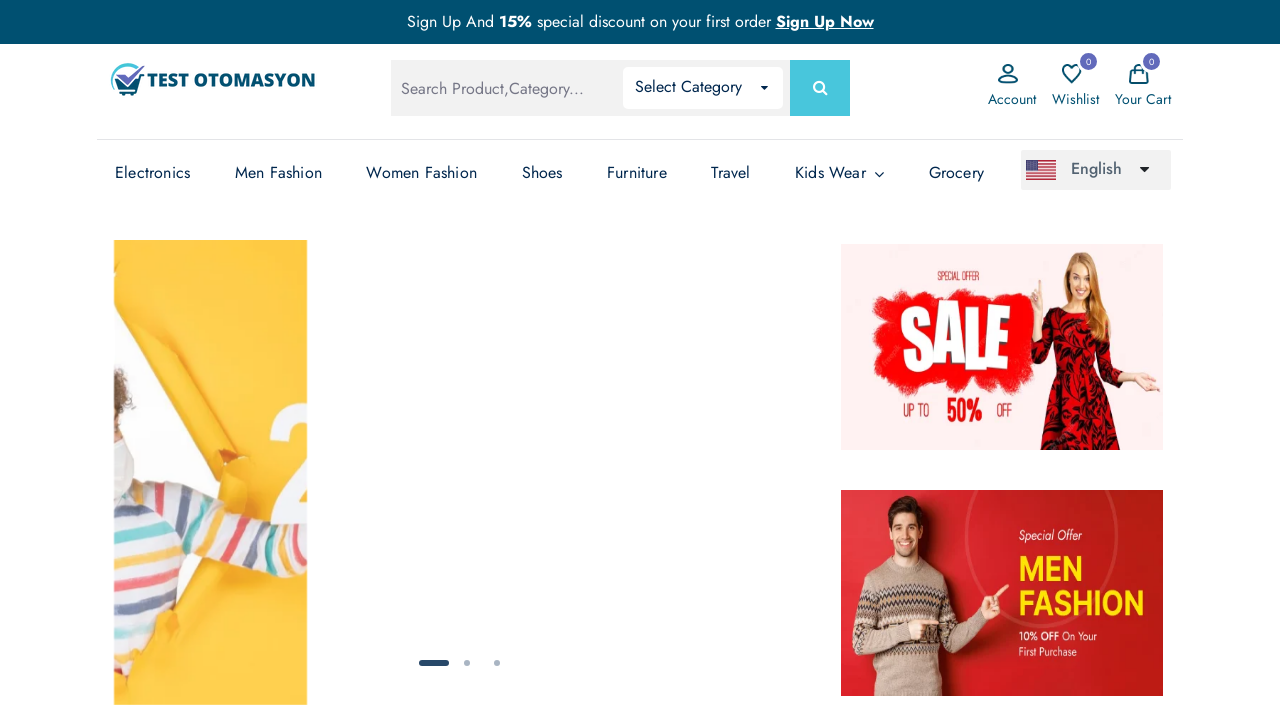

Navigated back to YouTube
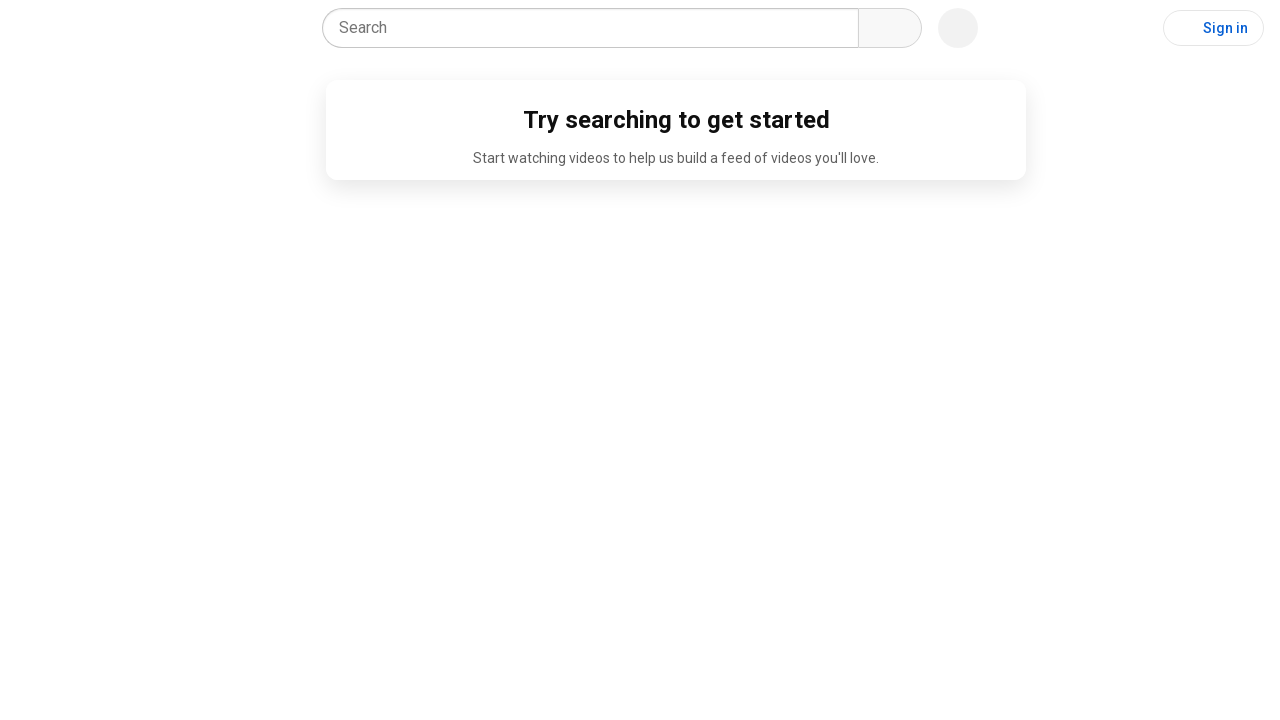

Navigated forward to testotomasyonu.com
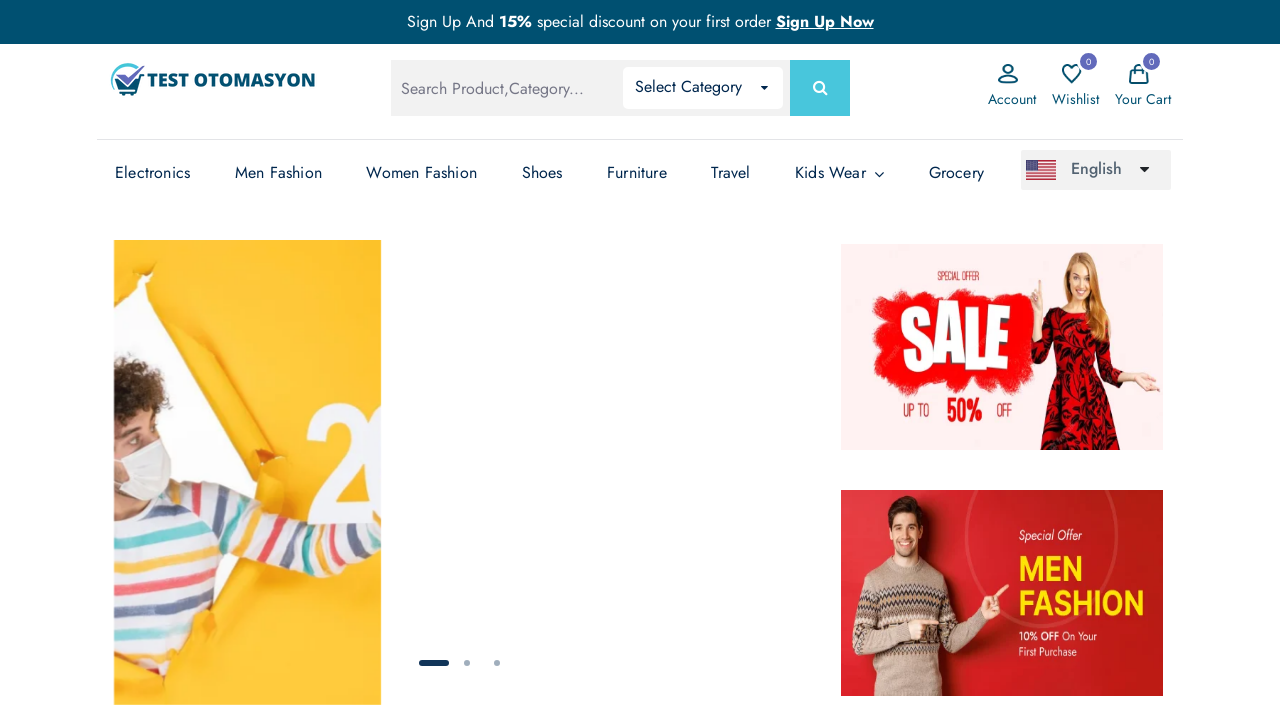

Refreshed the current page
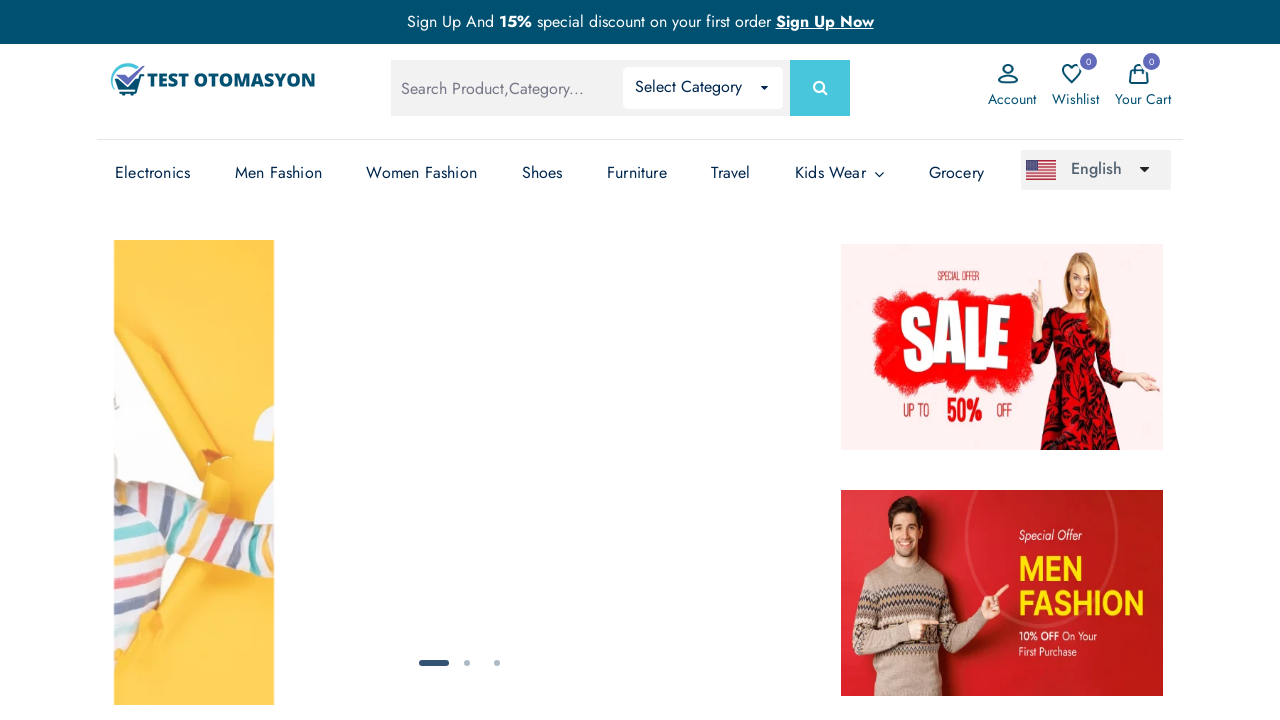

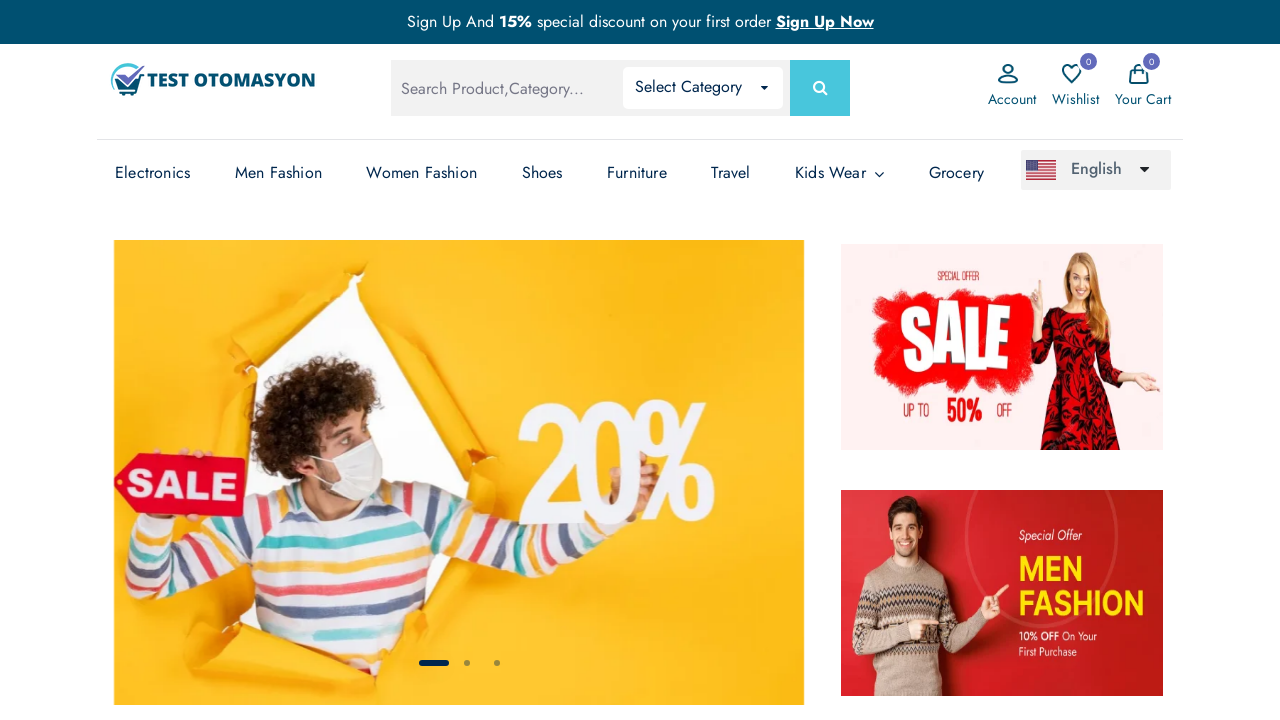